Tests autocomplete dropdown functionality by typing a partial search term "ind" and selecting "India" from the auto-suggested options list

Starting URL: https://rahulshettyacademy.com/dropdownsPractise/

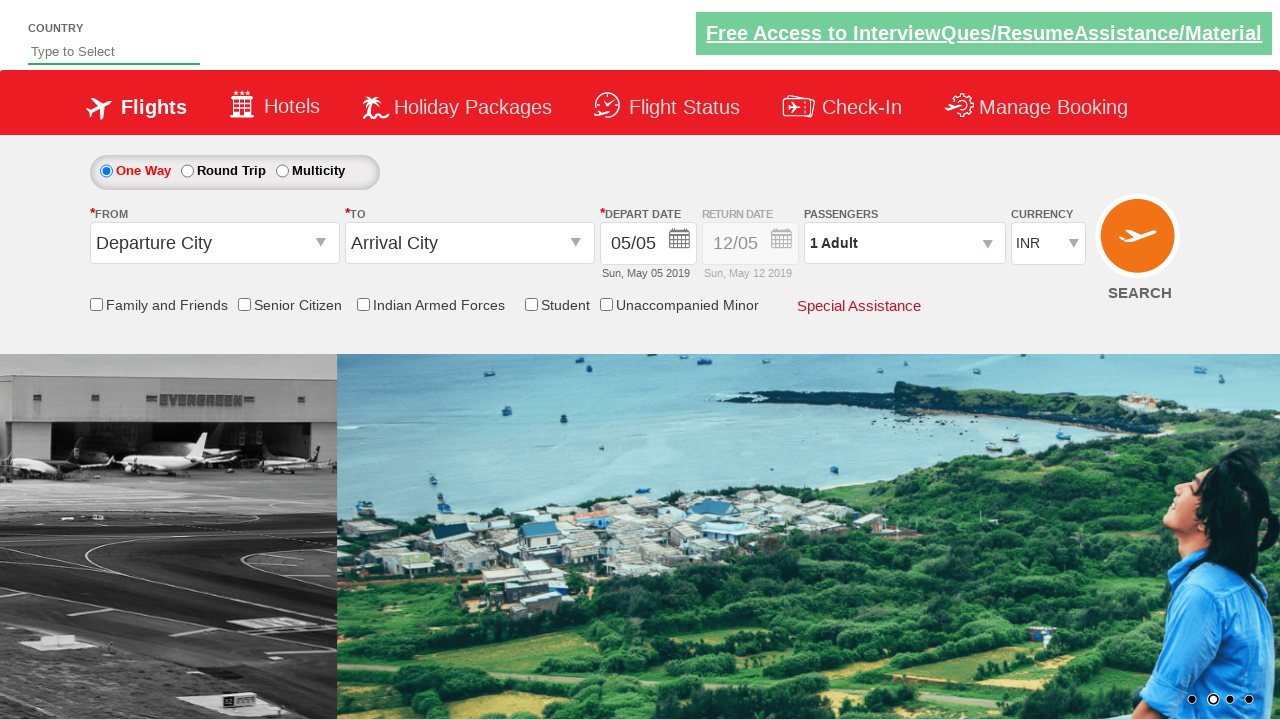

Typed 'ind' in autosuggest field to trigger dropdown on #autosuggest
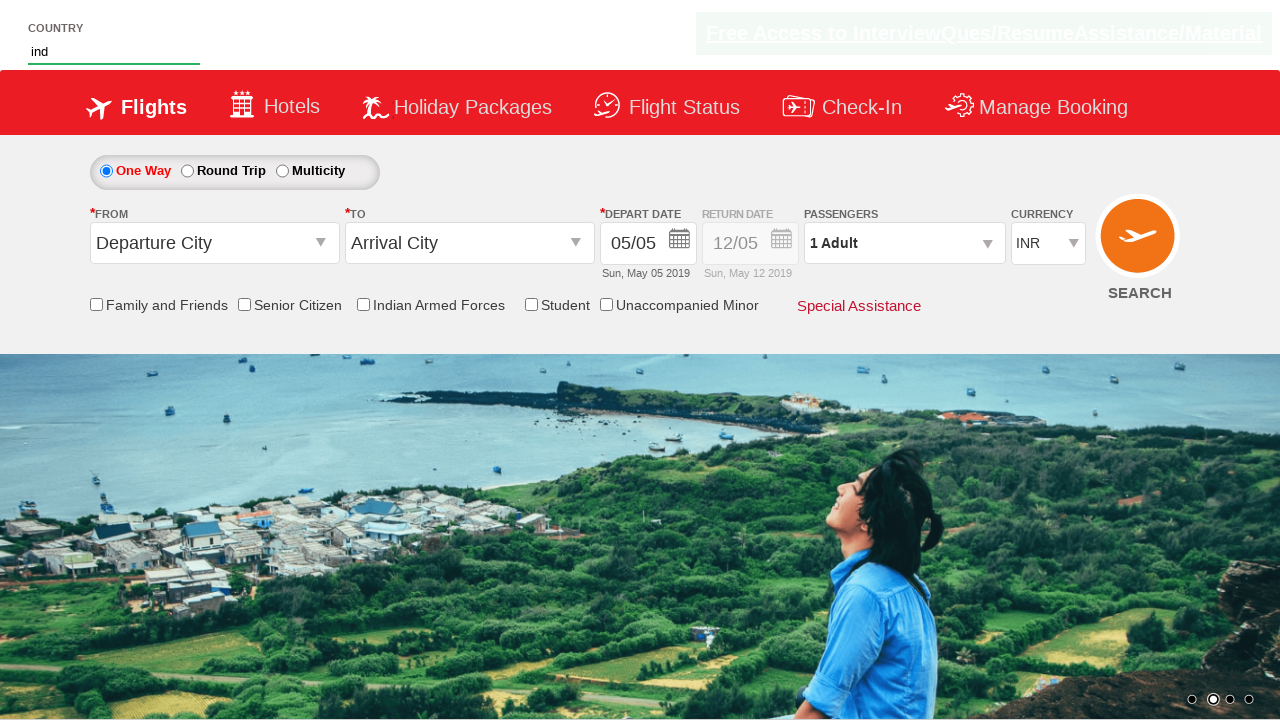

Autocomplete suggestions appeared
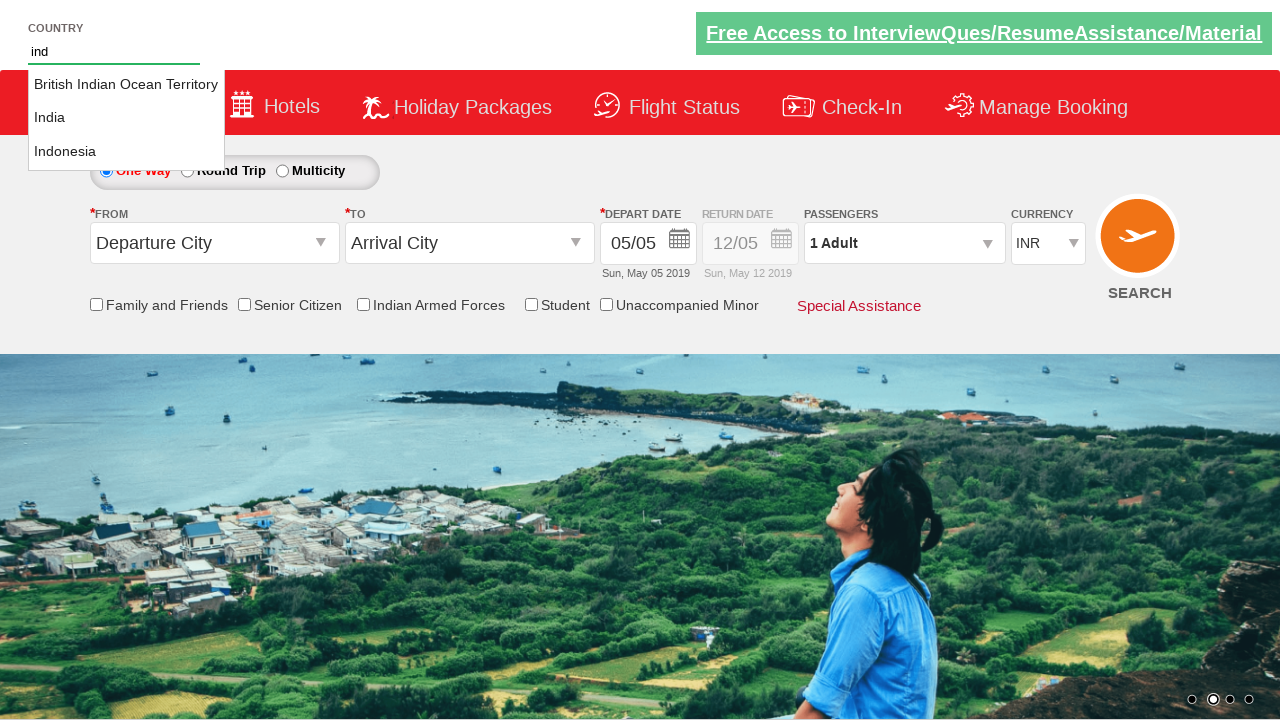

Selected 'India' from autocomplete dropdown at (126, 118) on li.ui-menu-item a >> nth=1
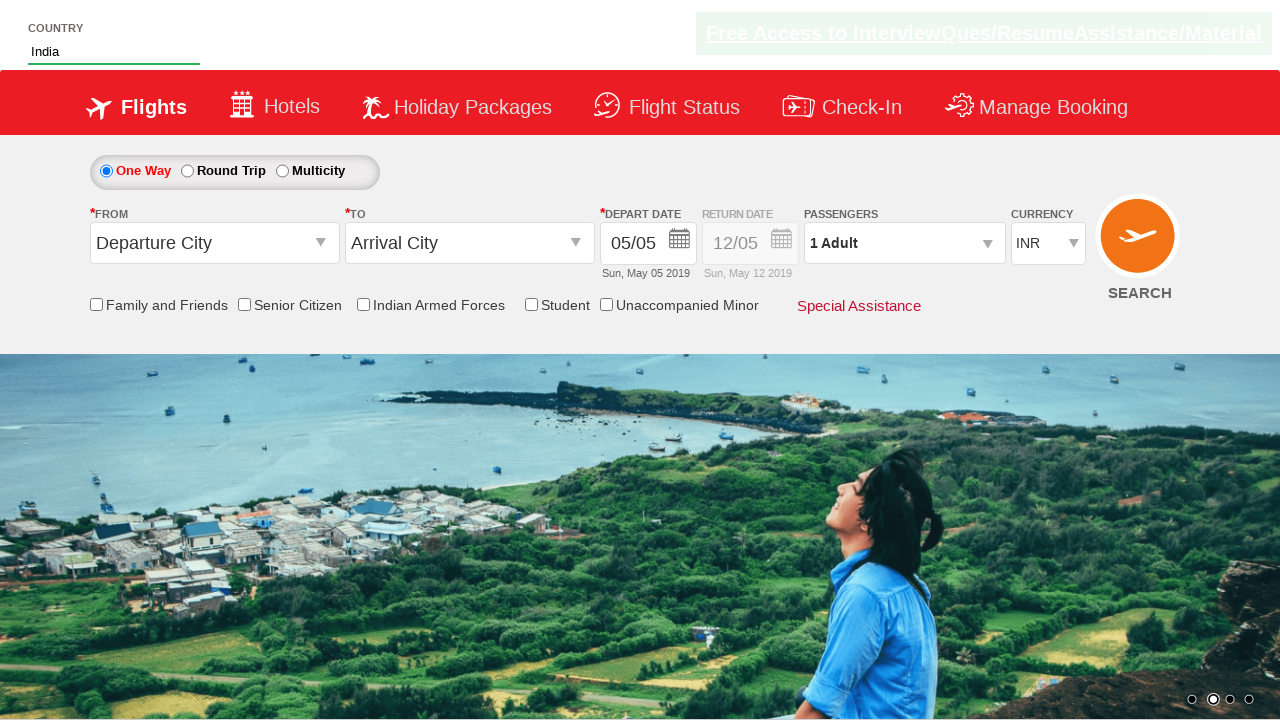

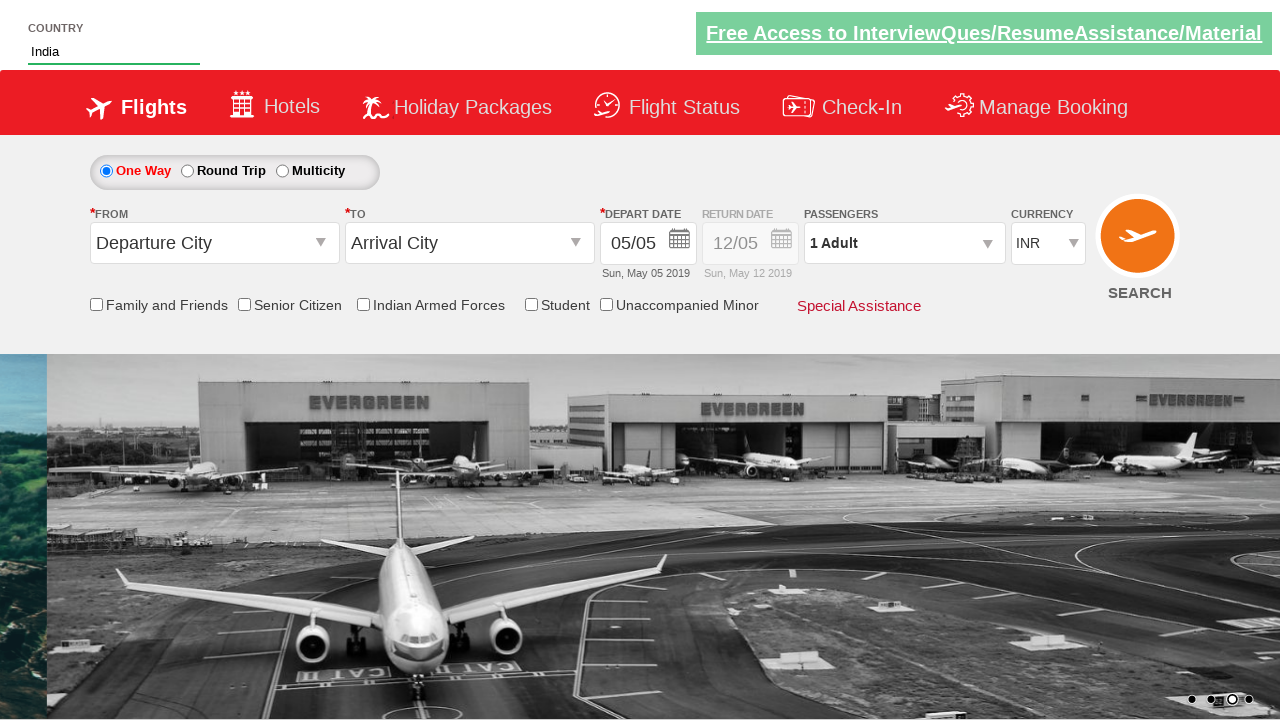